Tests TodoMVC app with Backbone.js by adding three todo items, marking one complete, and verifying the remaining items count shows 2.

Starting URL: https://todomvc.com/

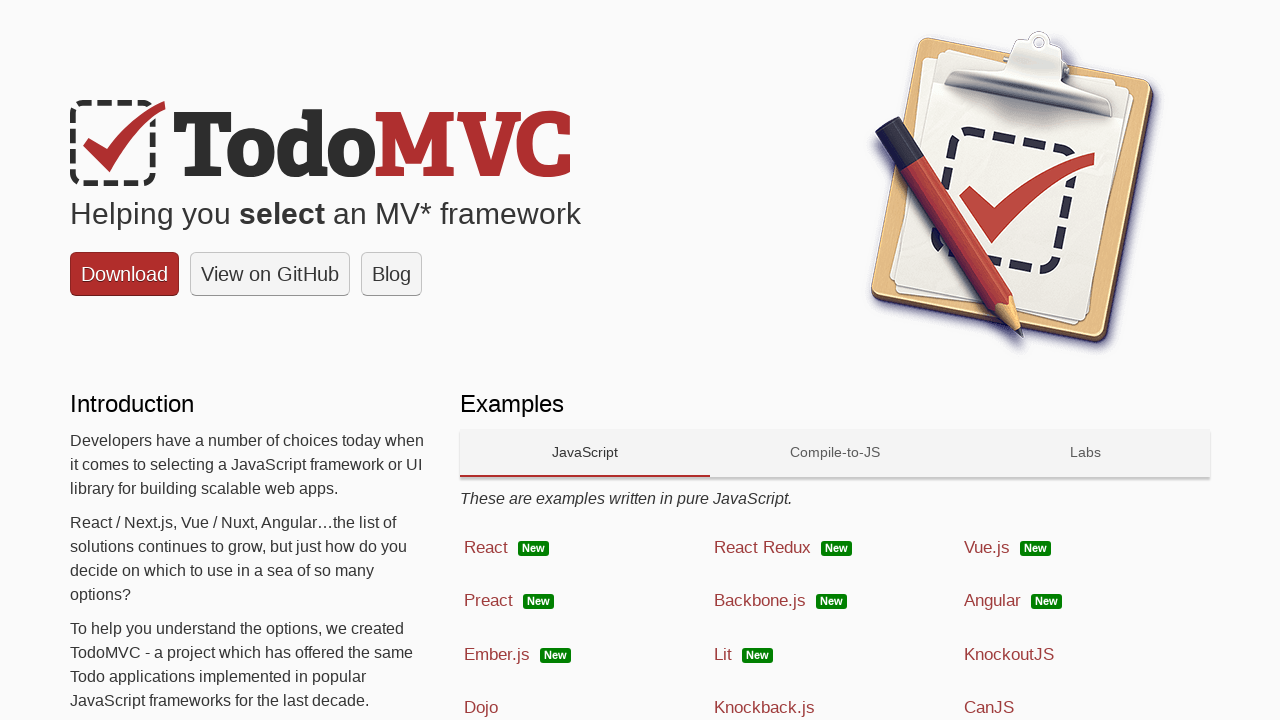

Clicked on Backbone.js technology link at (760, 601) on text=Backbone.js
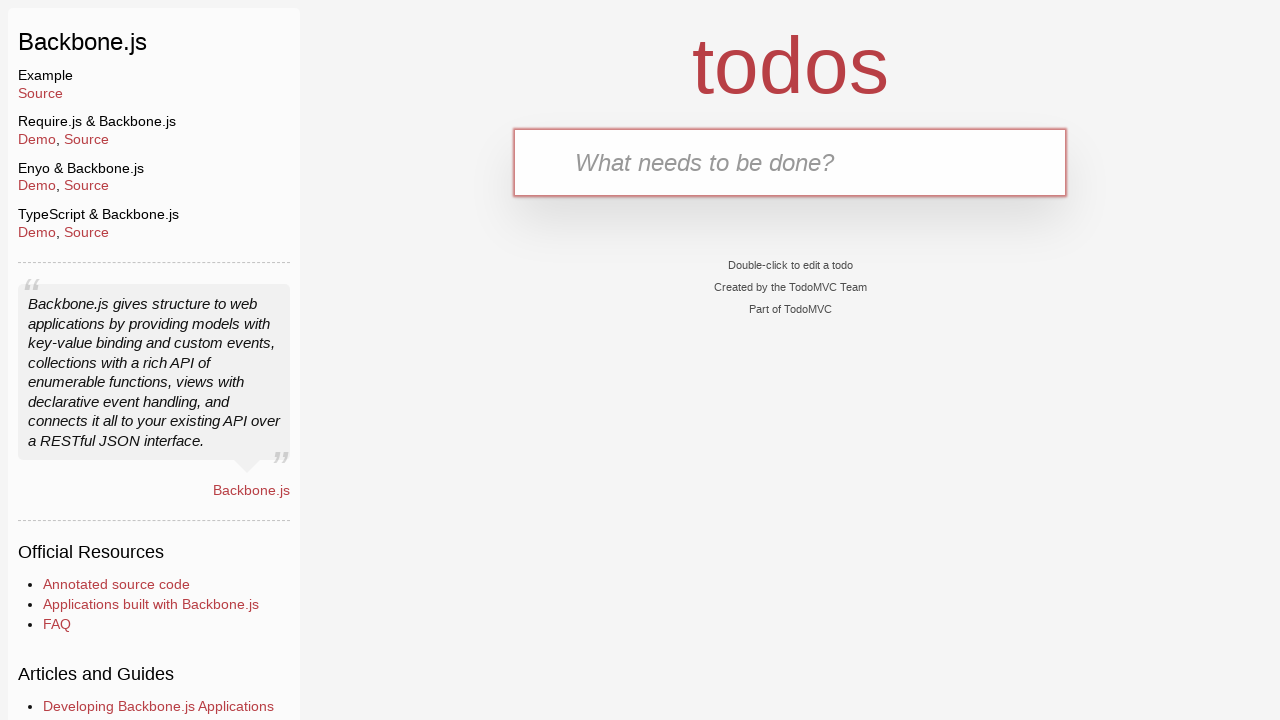

Filled todo input with 'Clean the car' on input[placeholder='What needs to be done?']
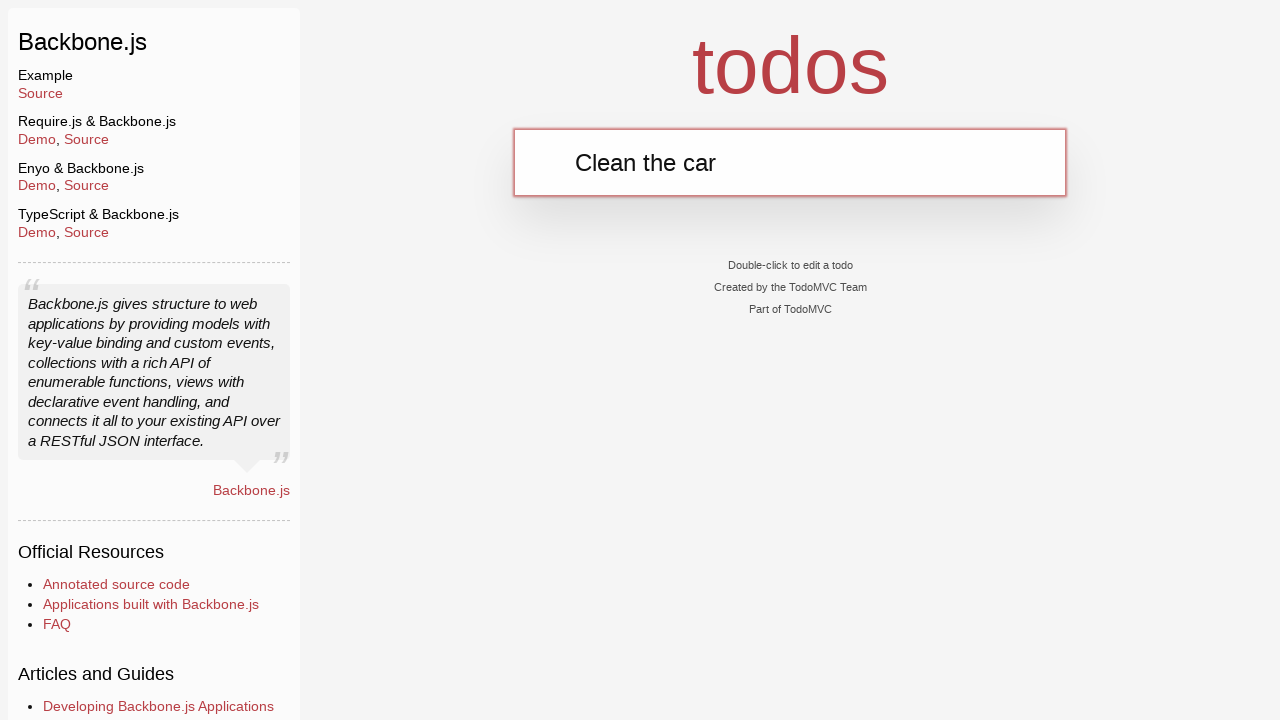

Pressed Enter to add 'Clean the car' todo item on input[placeholder='What needs to be done?']
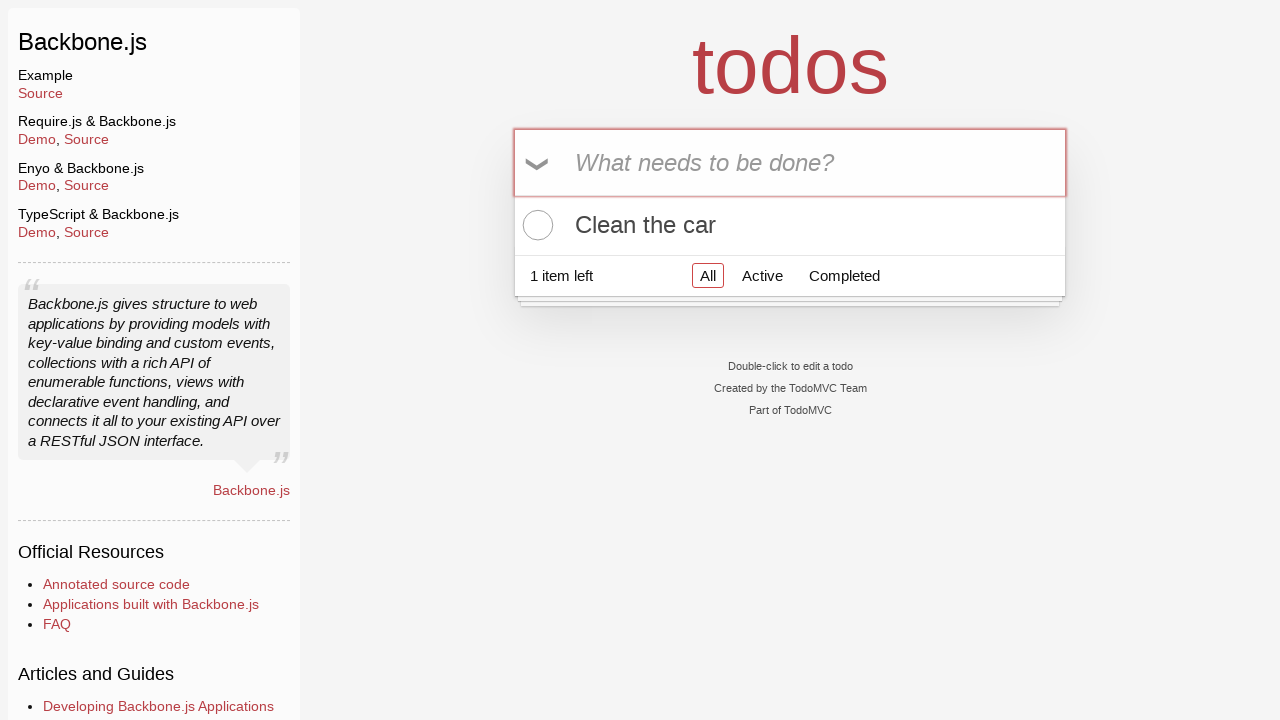

Filled todo input with 'Clean the house' on input[placeholder='What needs to be done?']
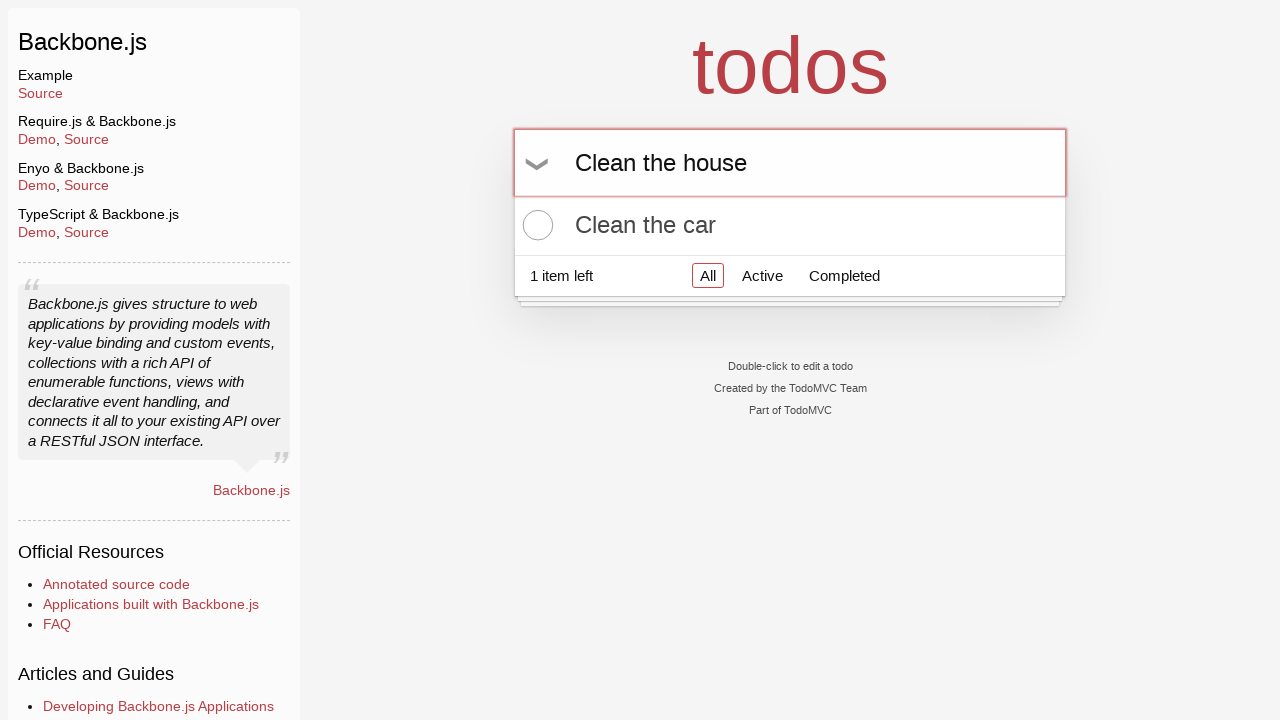

Pressed Enter to add 'Clean the house' todo item on input[placeholder='What needs to be done?']
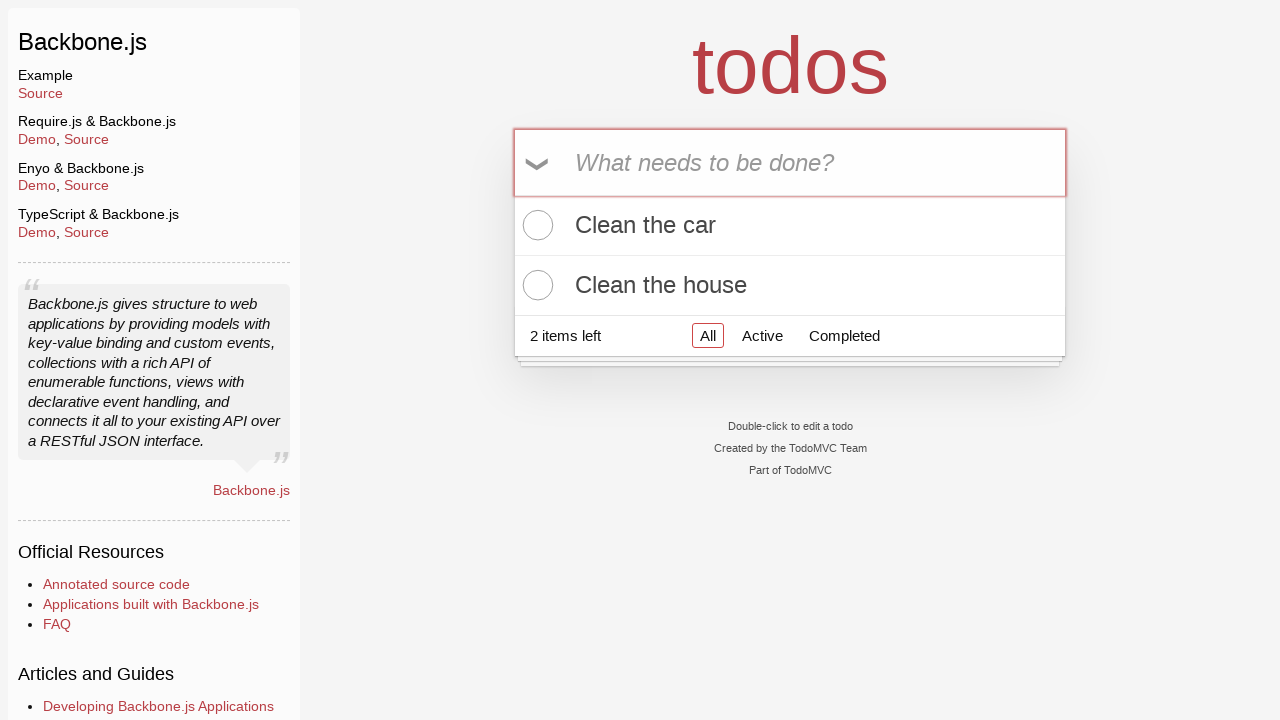

Filled todo input with 'Buy Ketchup' on input[placeholder='What needs to be done?']
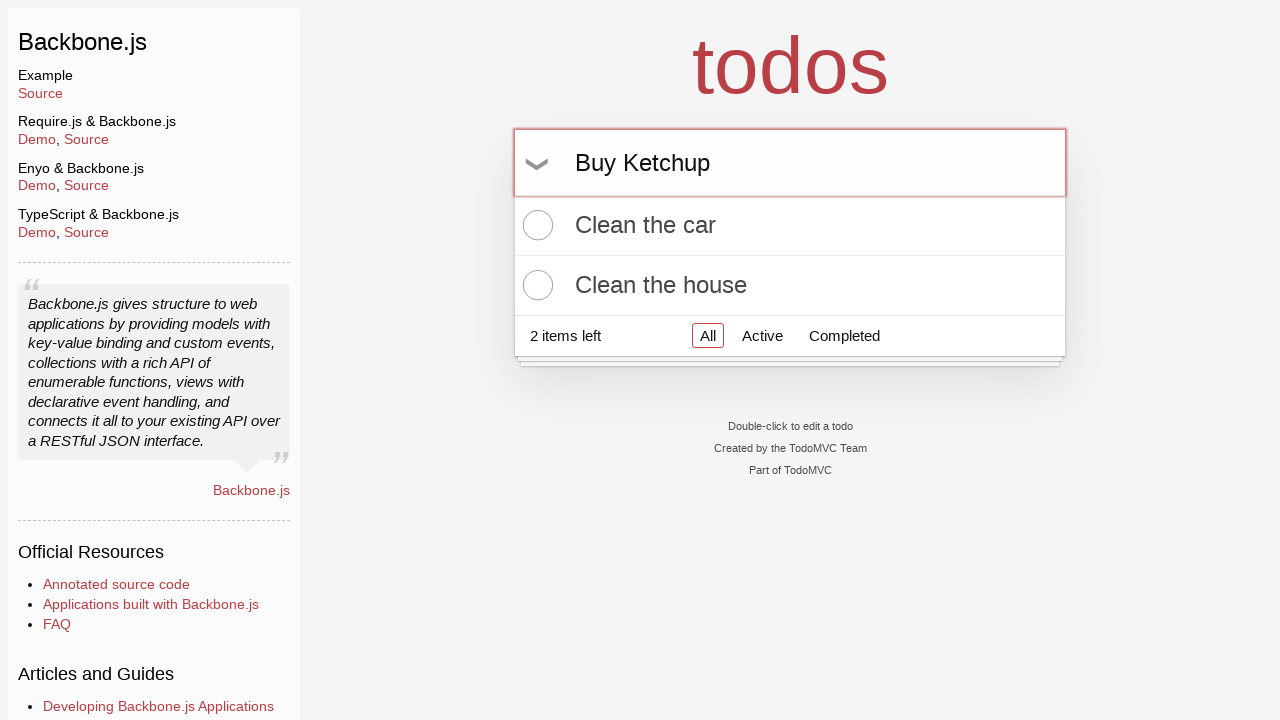

Pressed Enter to add 'Buy Ketchup' todo item on input[placeholder='What needs to be done?']
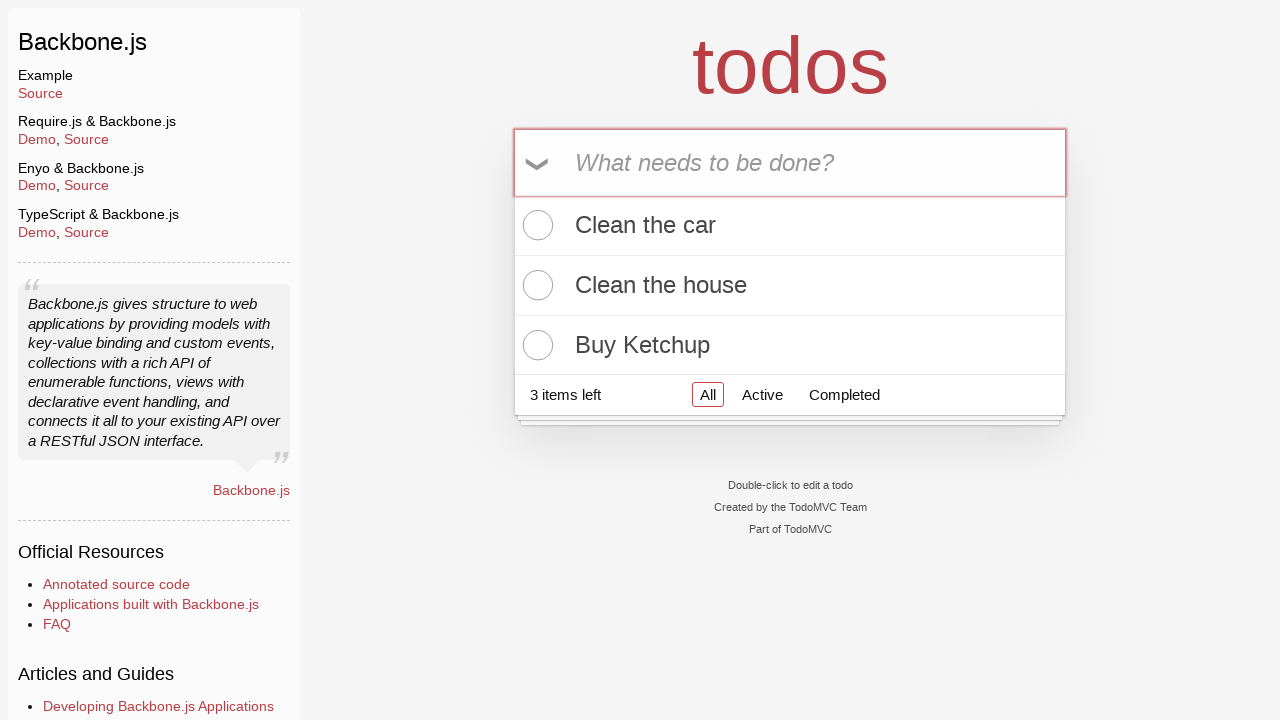

Marked 'Buy Ketchup' todo item as complete at (535, 345) on xpath=//label[text()='Buy Ketchup']/preceding-sibling::input
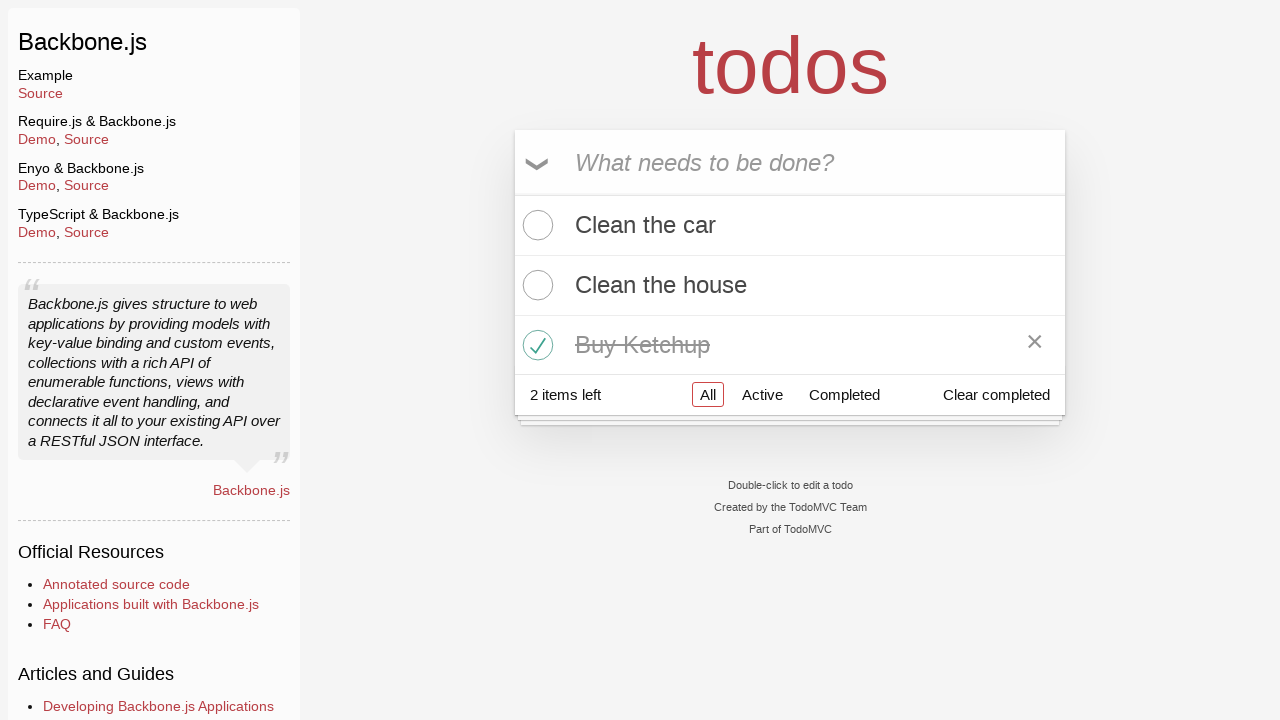

Verified remaining items counter is displayed showing 2 items left
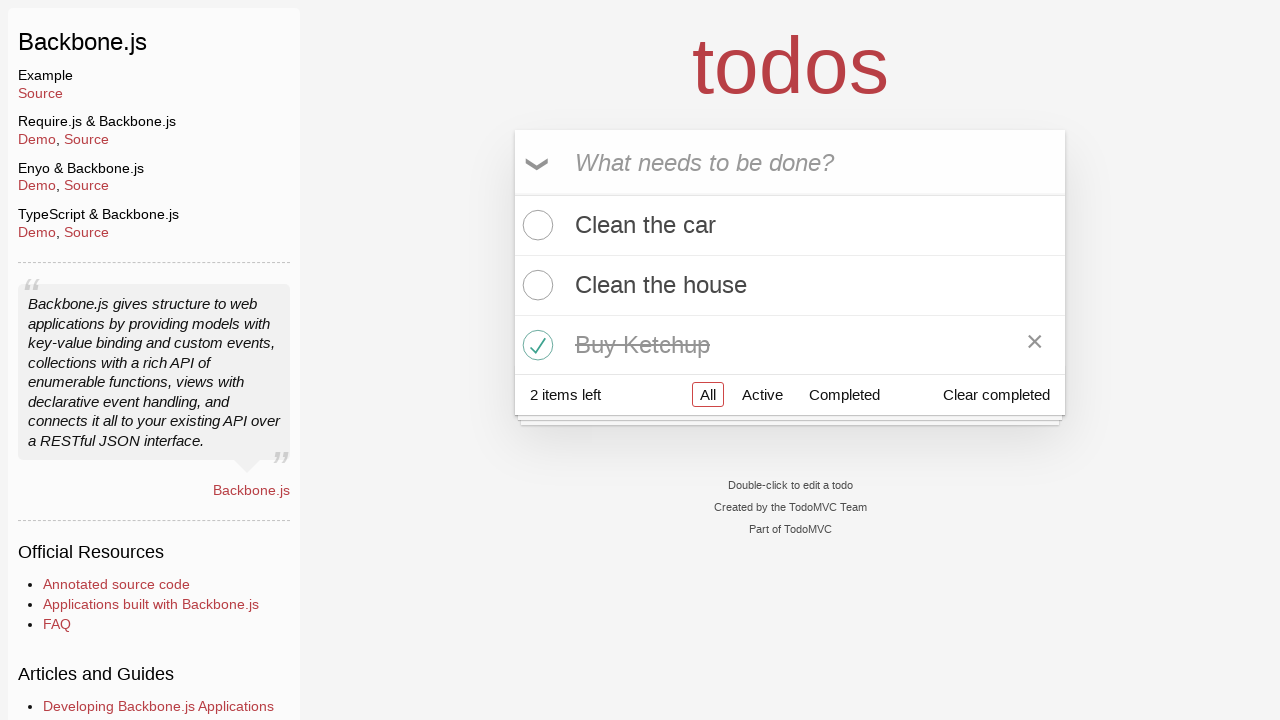

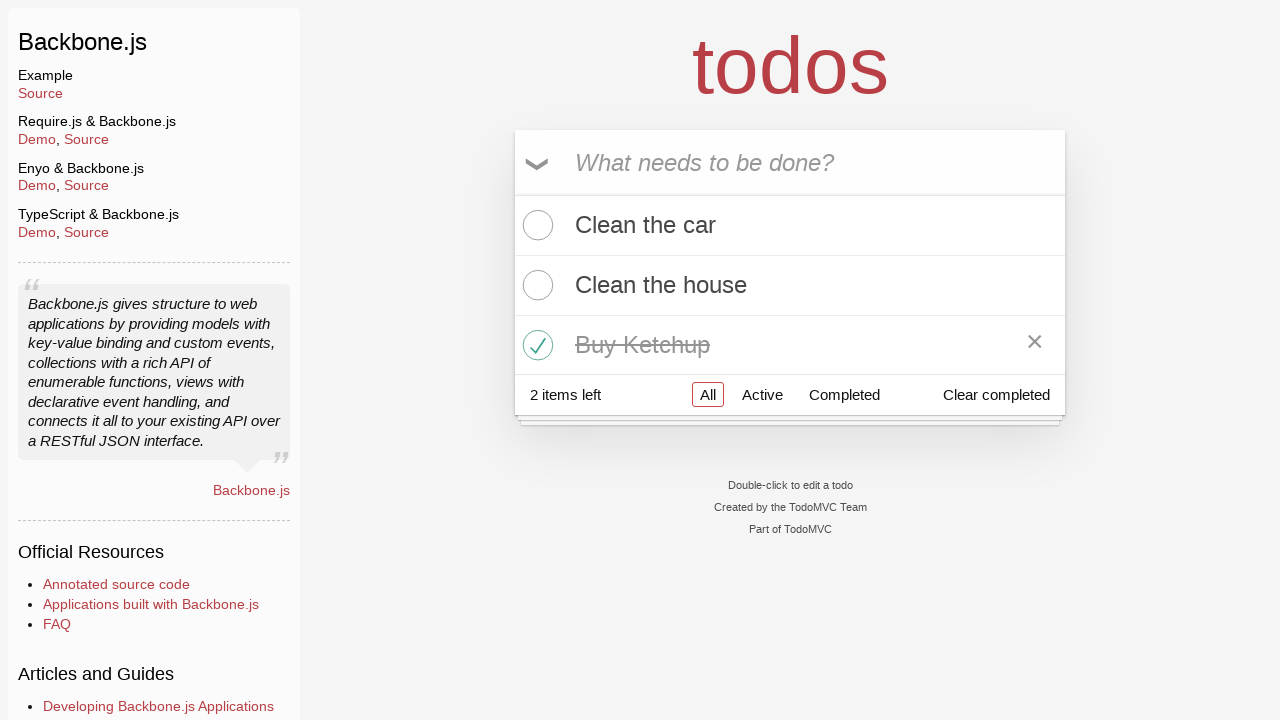